Navigates to Flipkart homepage and verifies the page loads by checking the page title and URL are accessible

Starting URL: https://flipkart.com

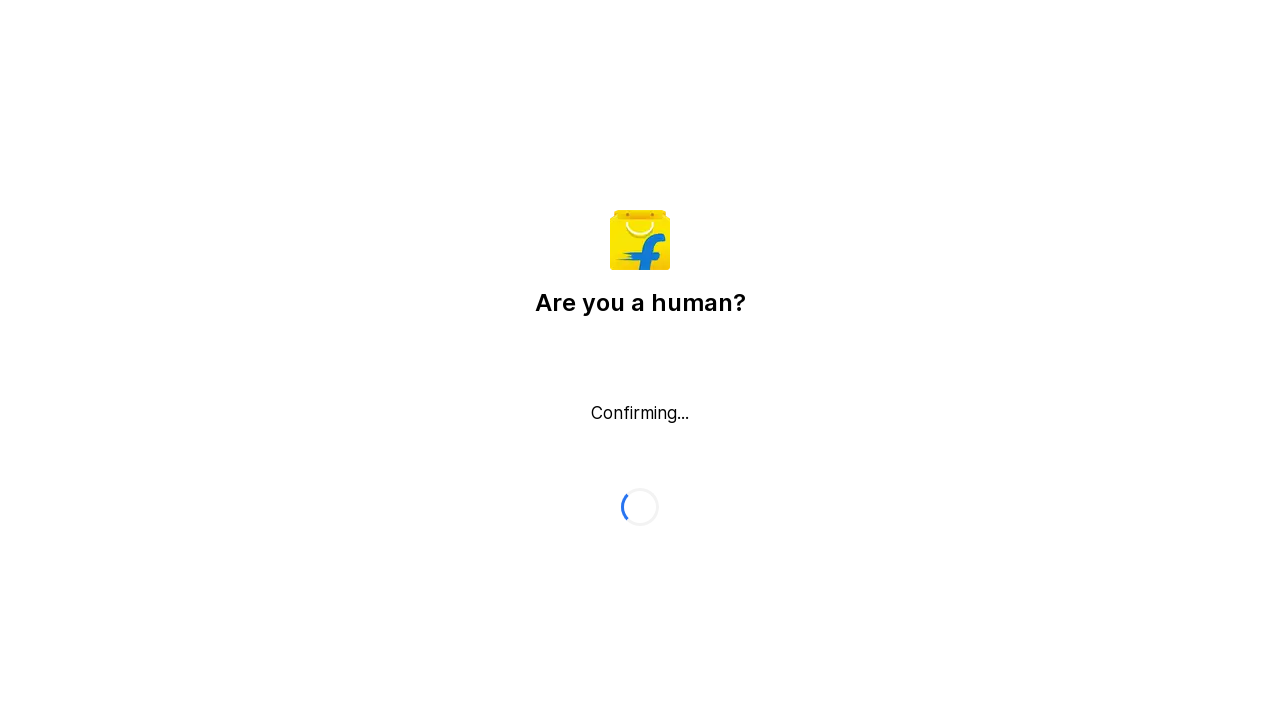

Page loaded with domcontentloaded state
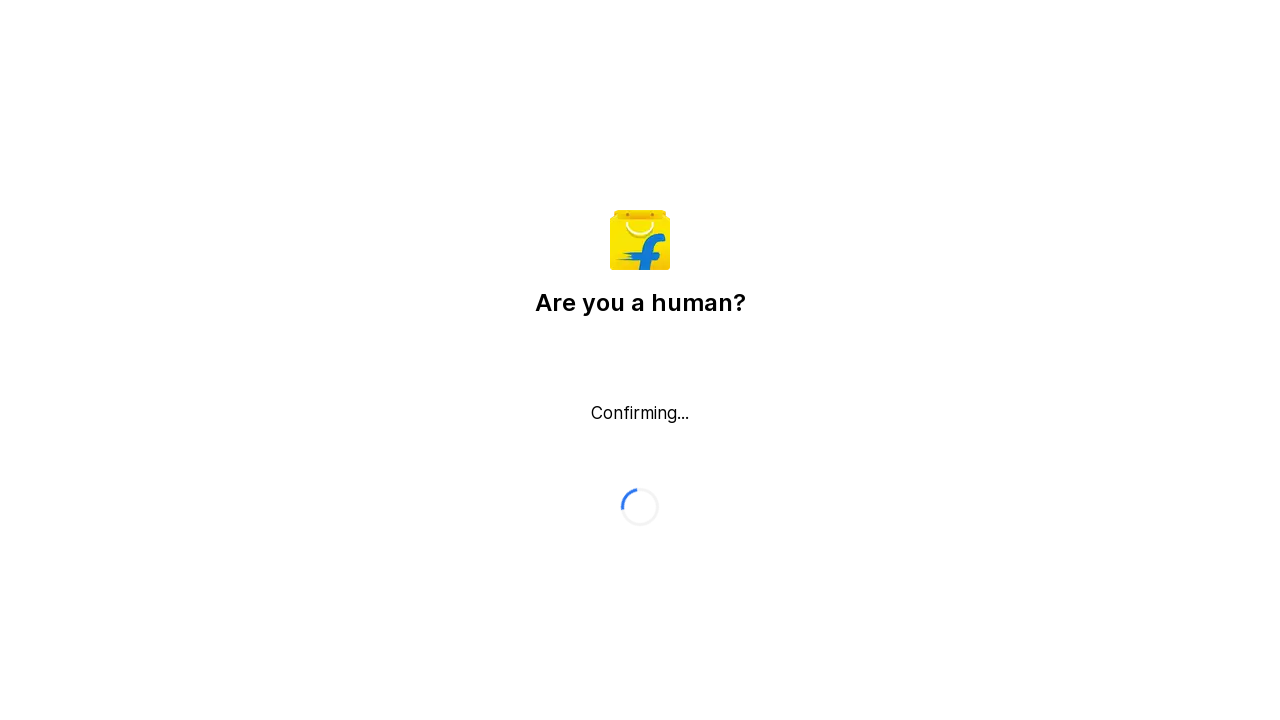

Retrieved page title: Flipkart reCAPTCHA
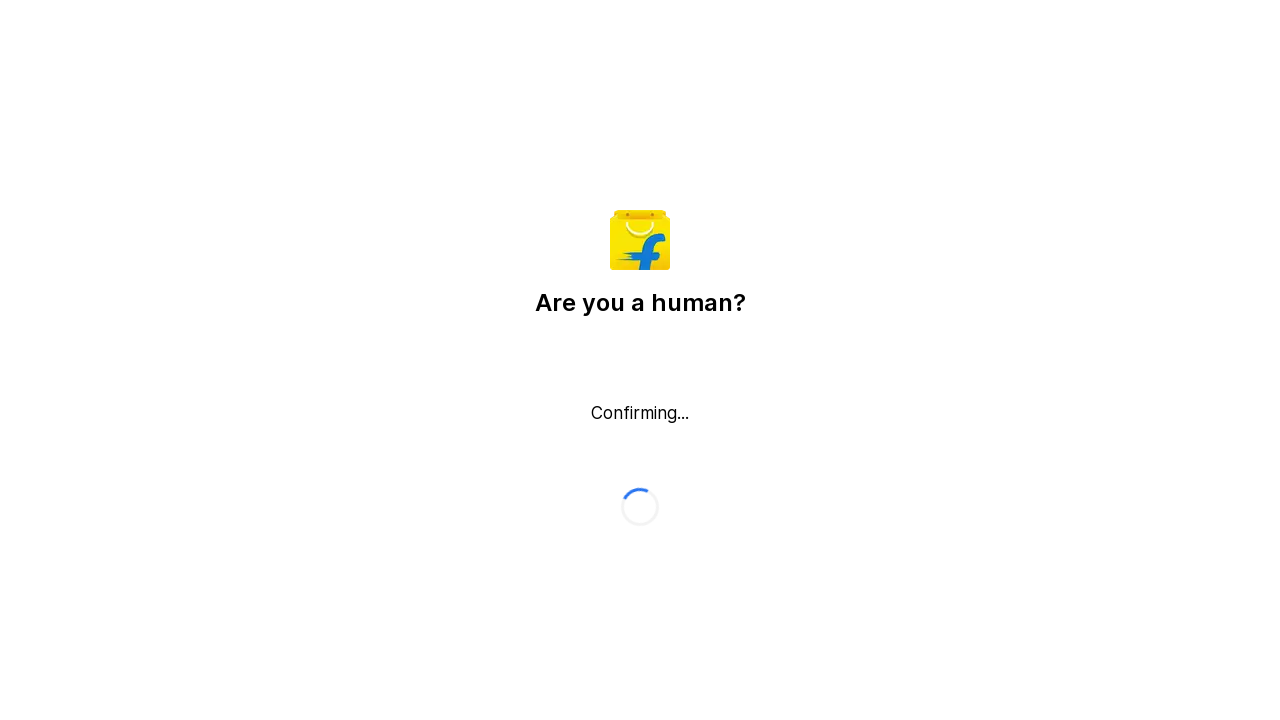

Retrieved current URL: https://flipkart.com/
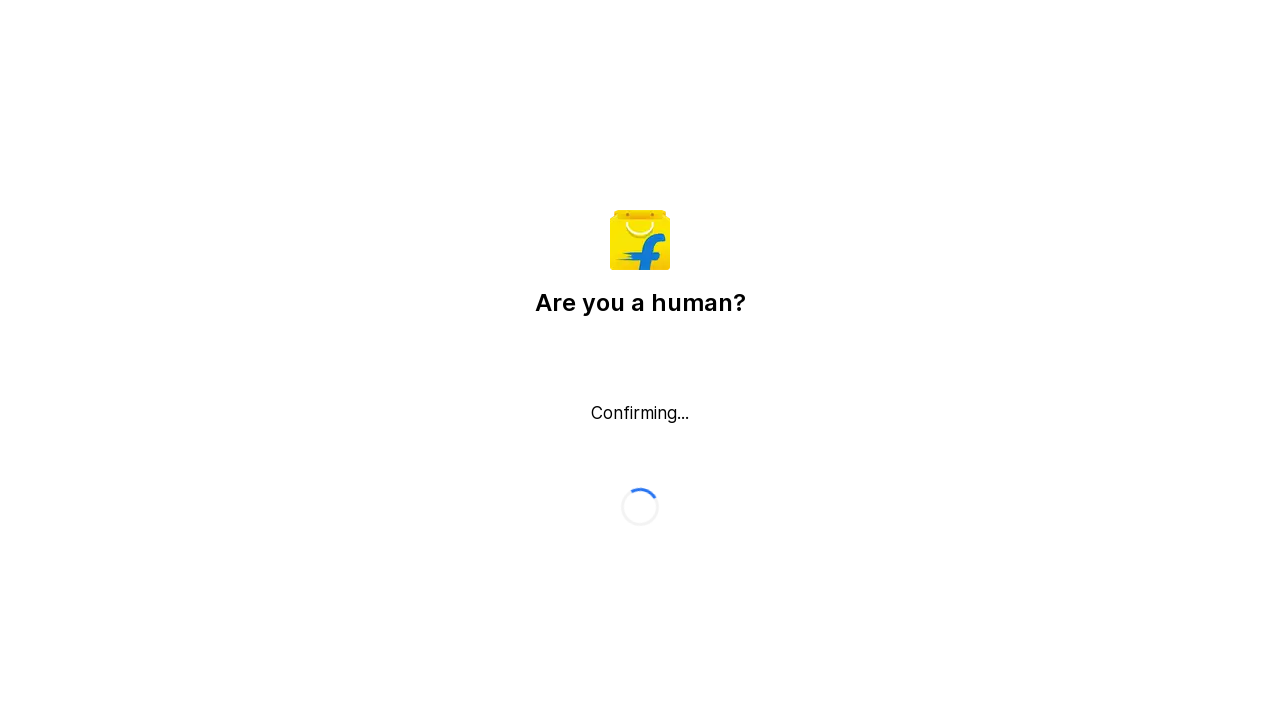

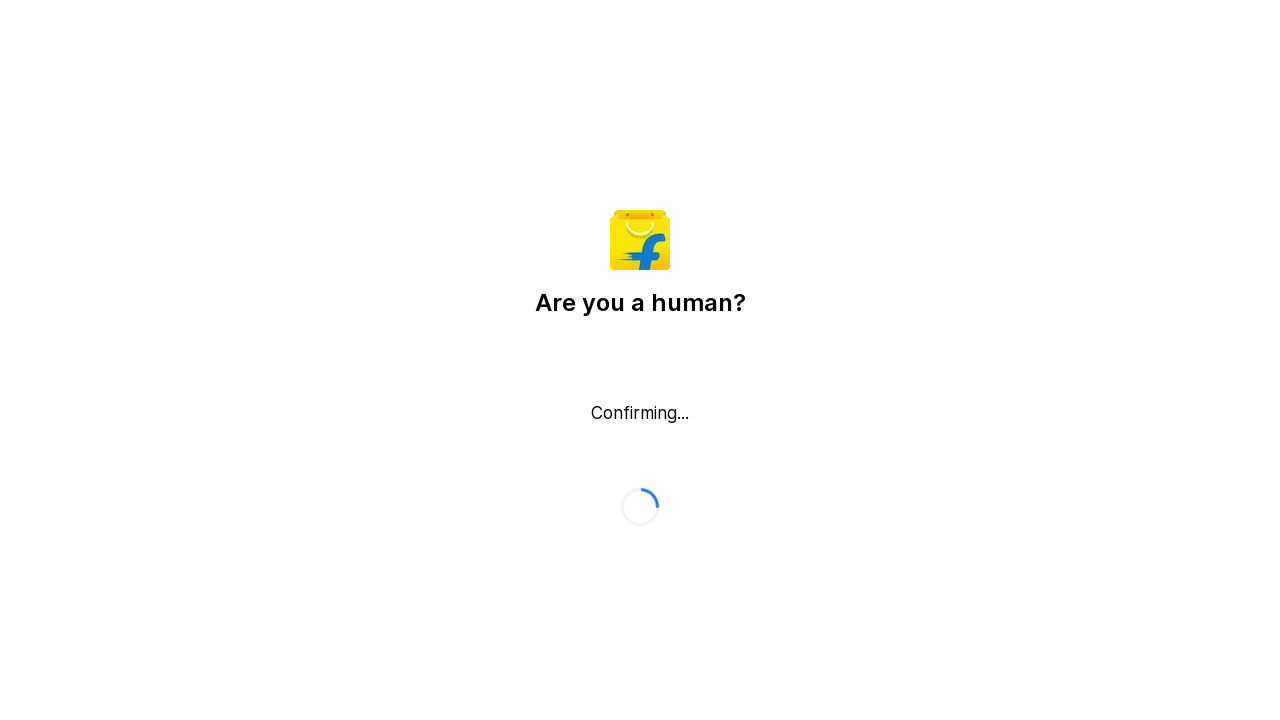